Tests drag and drop functionality by dragging an element and dropping it onto a target area, then verifying the drop was successful

Starting URL: https://demoqa.com/droppable

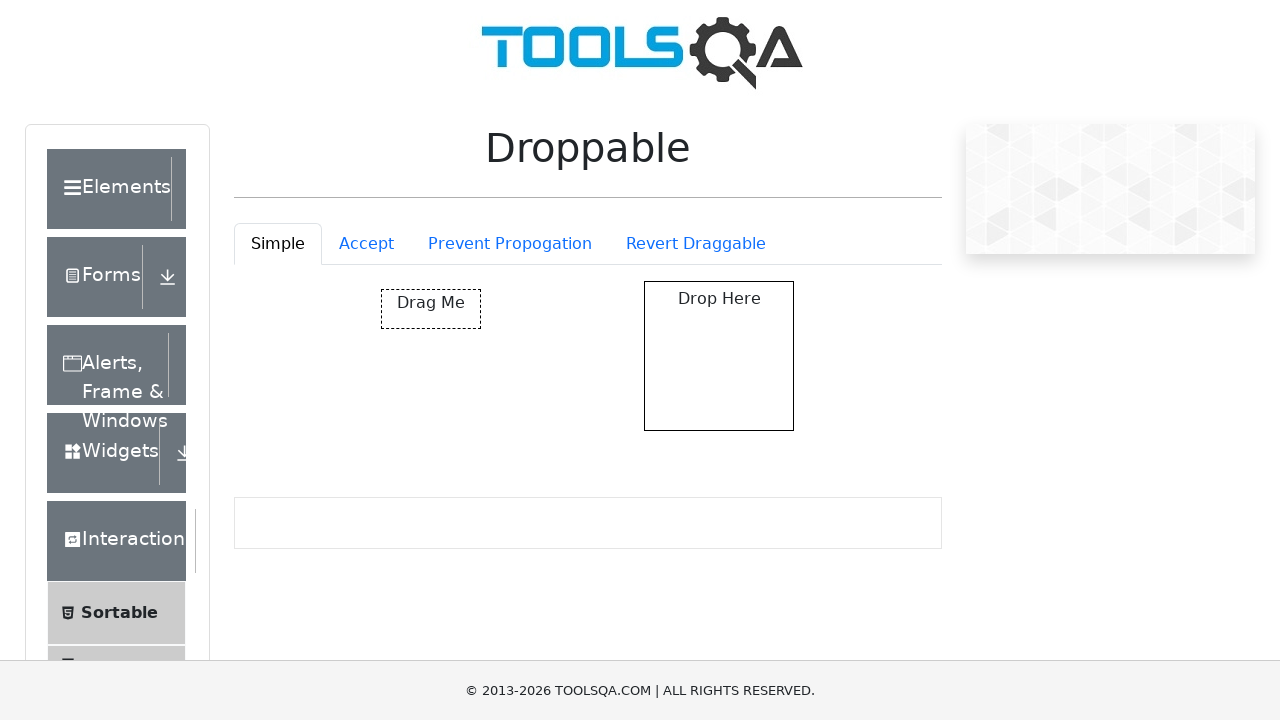

Located the draggable element with id 'draggable'
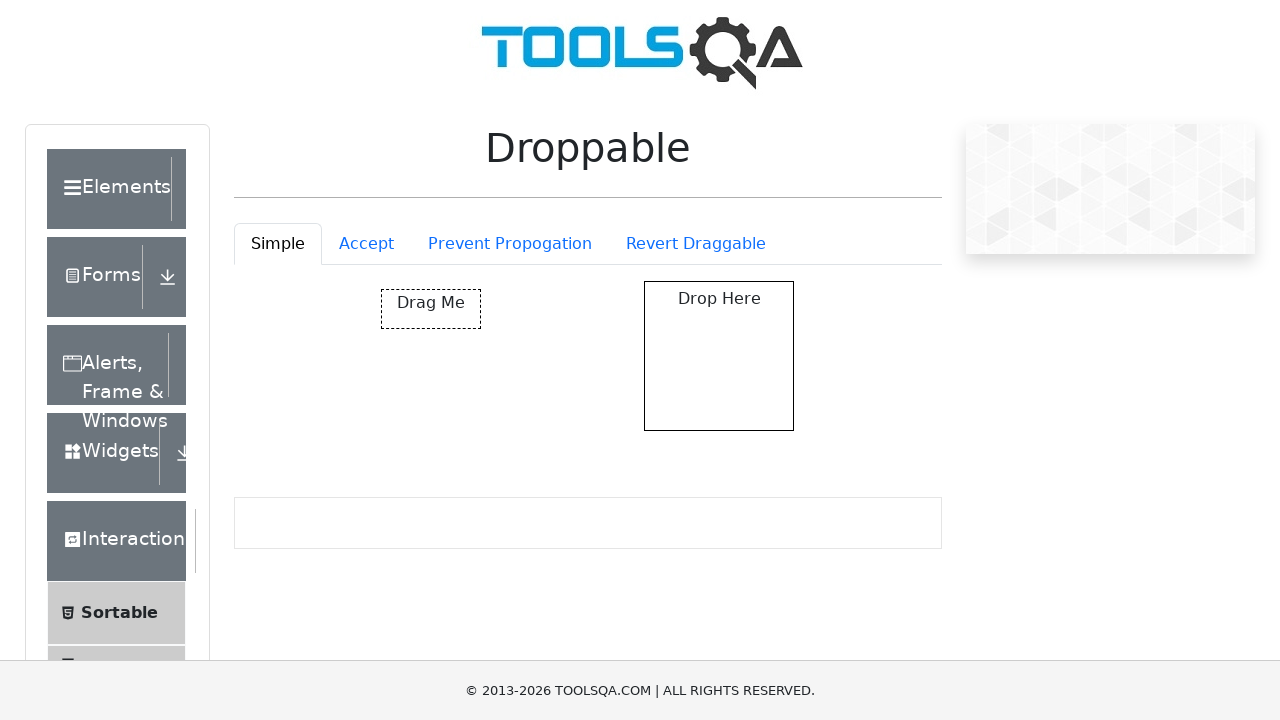

Located the drop target element with id 'droppable'
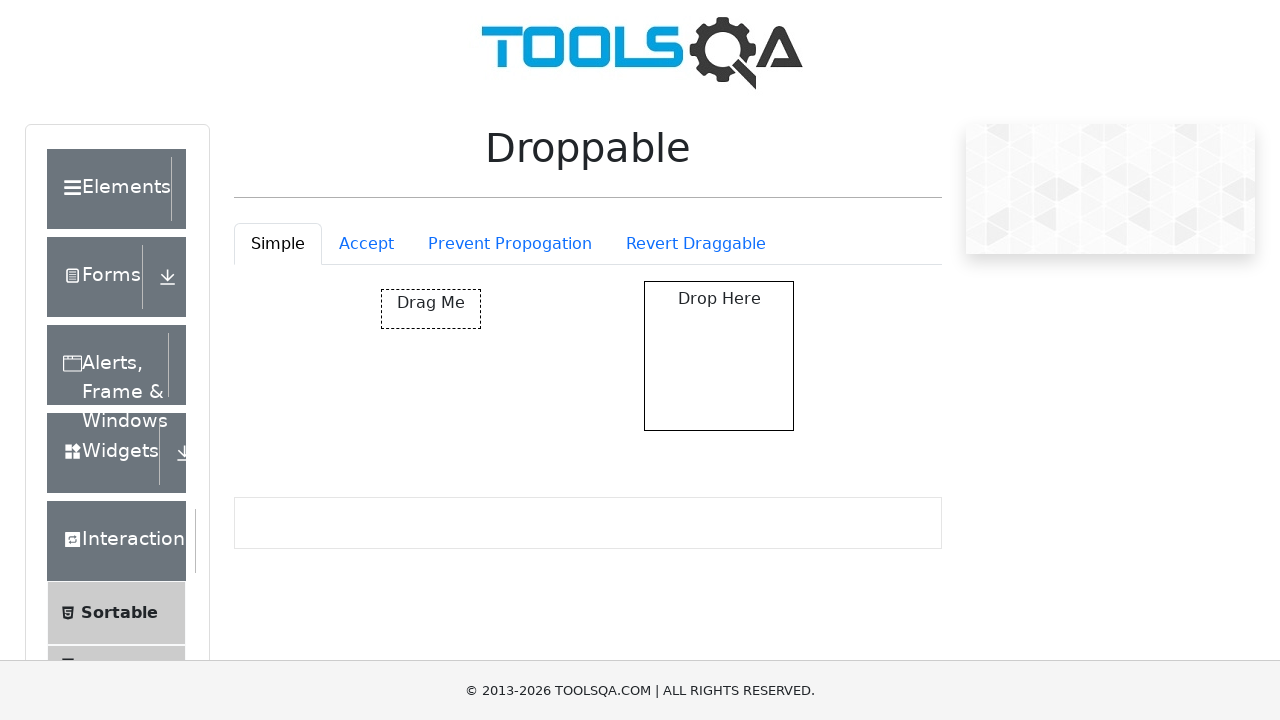

Dragged the draggable element onto the drop target at (719, 356)
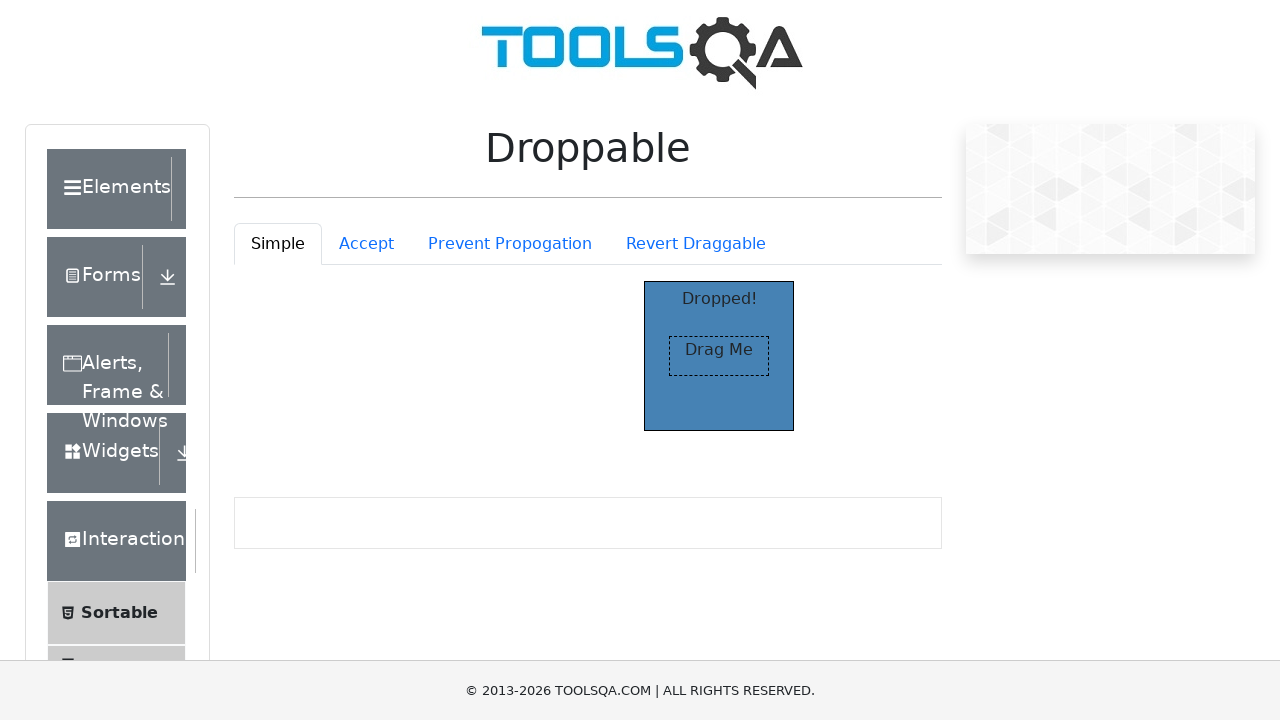

Verified that the drop target now displays 'Dropped!' text
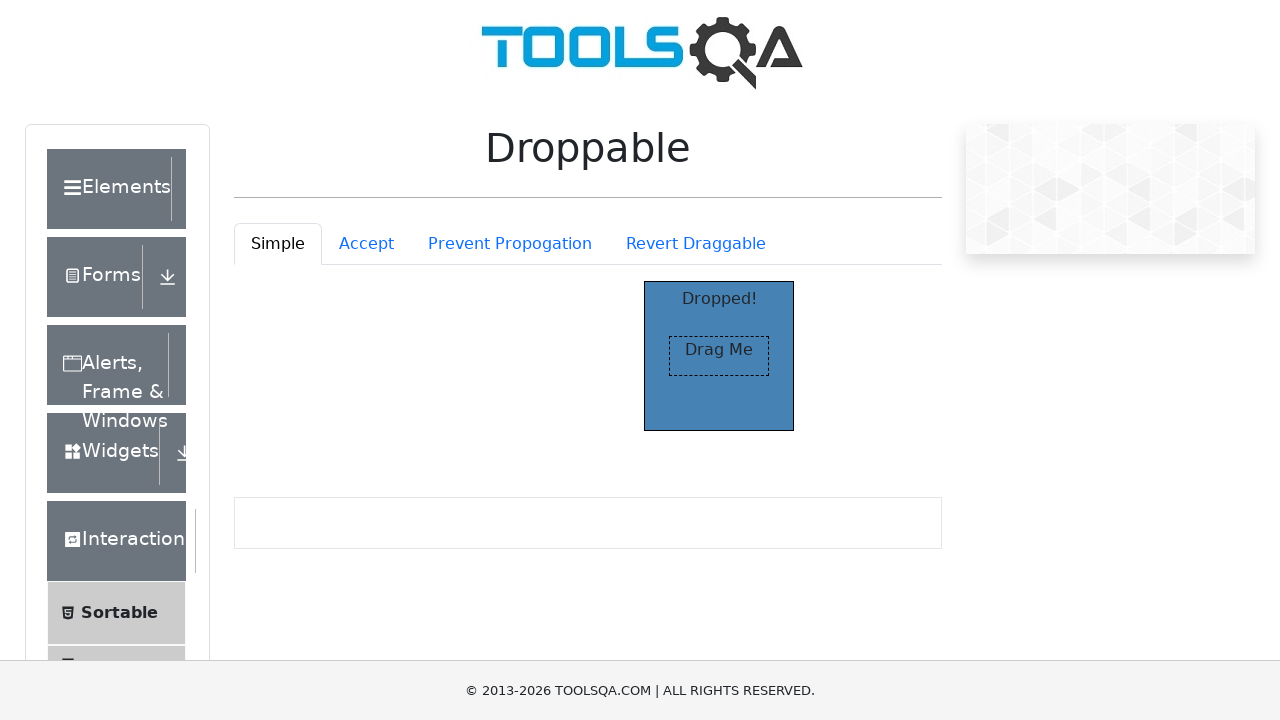

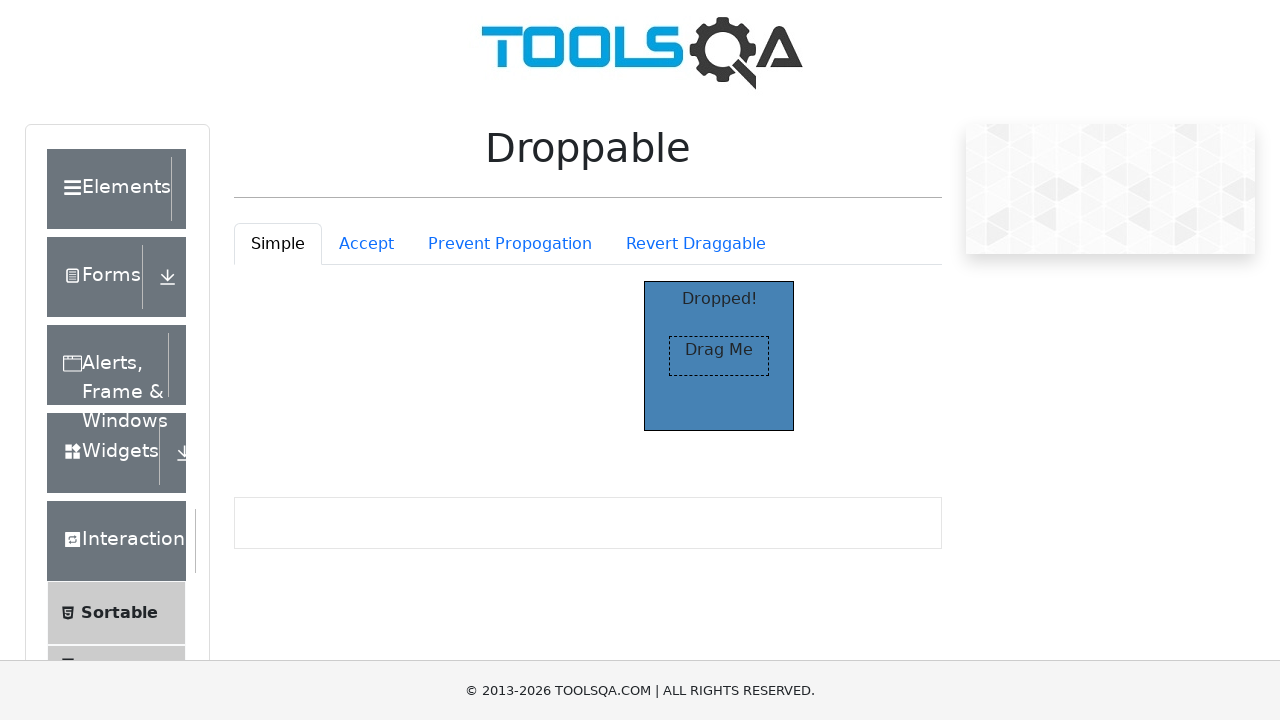